Tests JavaScript executor functionality by navigating to a practice page and scrolling down the window to a specific position.

Starting URL: https://selectorshub.com/xpath-practice-page/

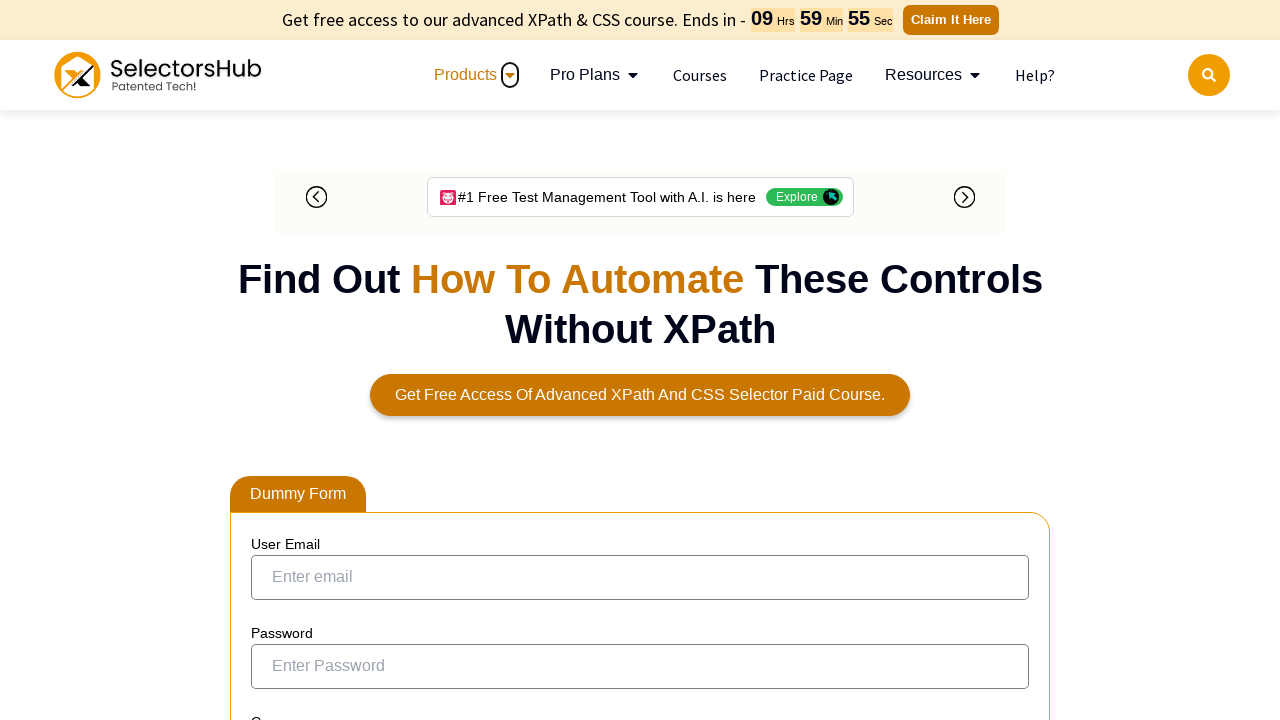

Scrolled window down to position 1000 pixels using JavaScript executor
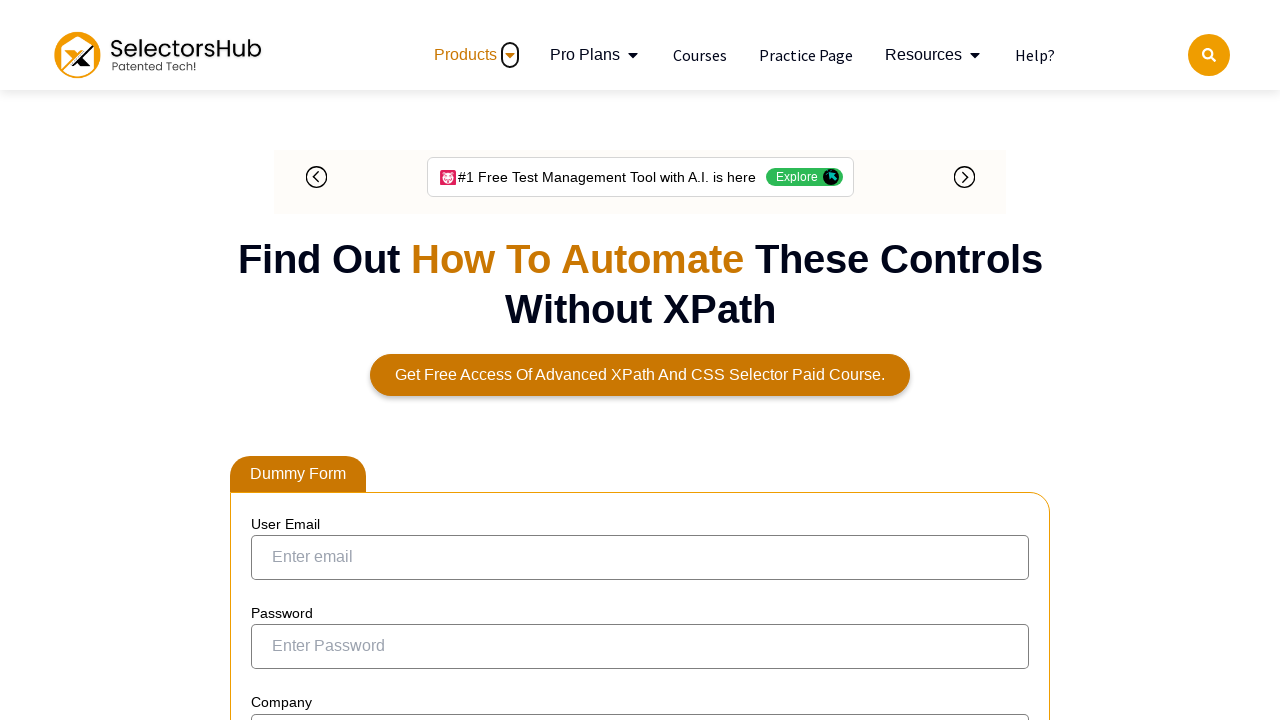

Target element with id 'userName' became visible after scrolling
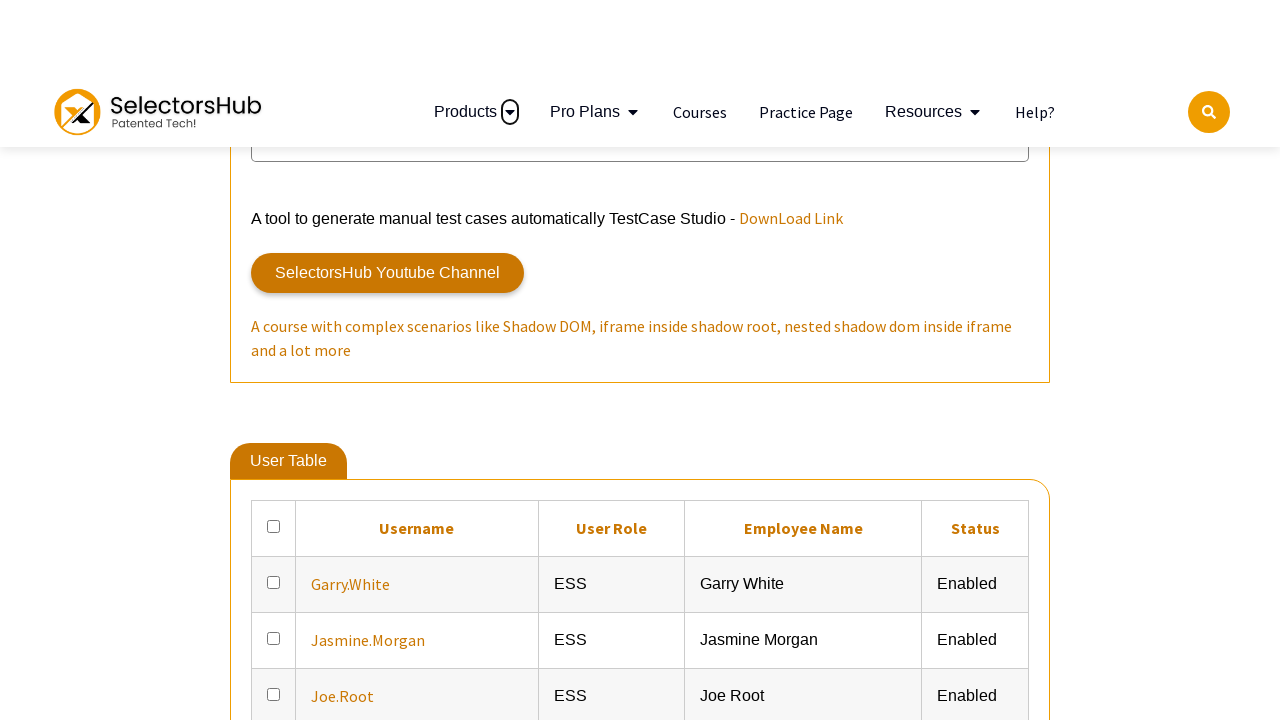

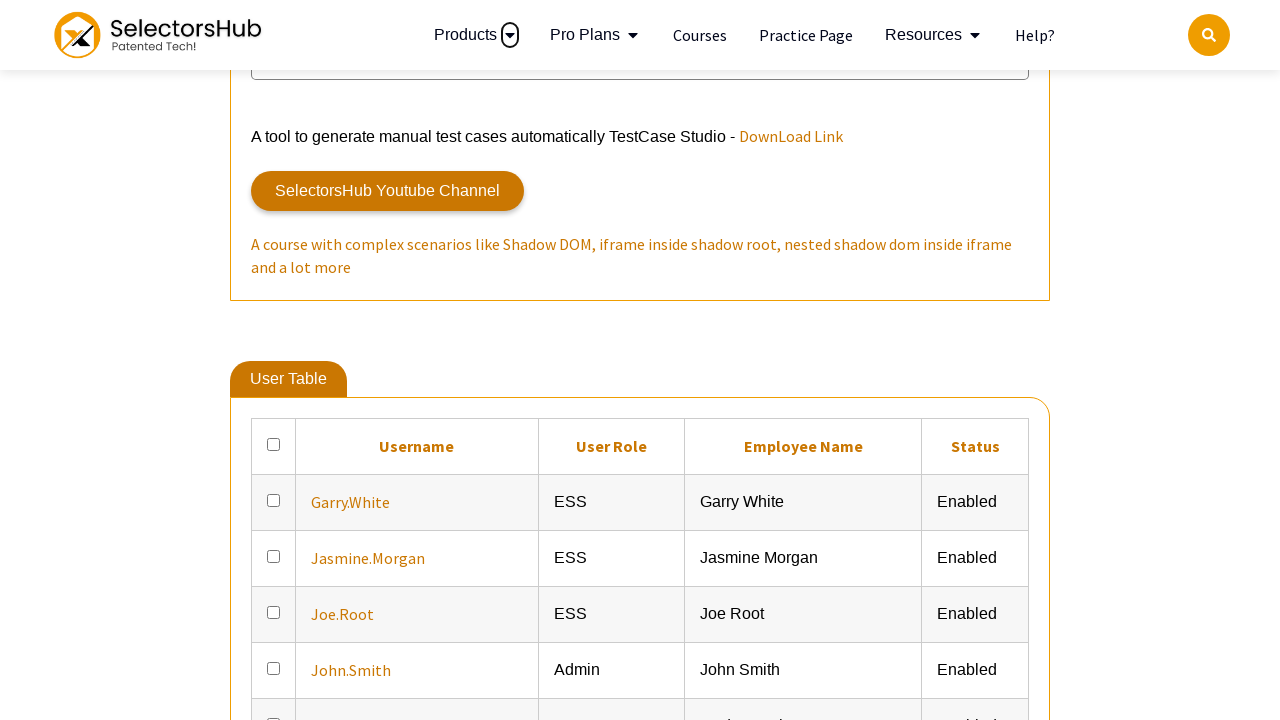